Tests navigation by clicking on the "Autocomplete" link on the Cydeo practice page and verifies the page loads

Starting URL: https://practice.cydeo.com/

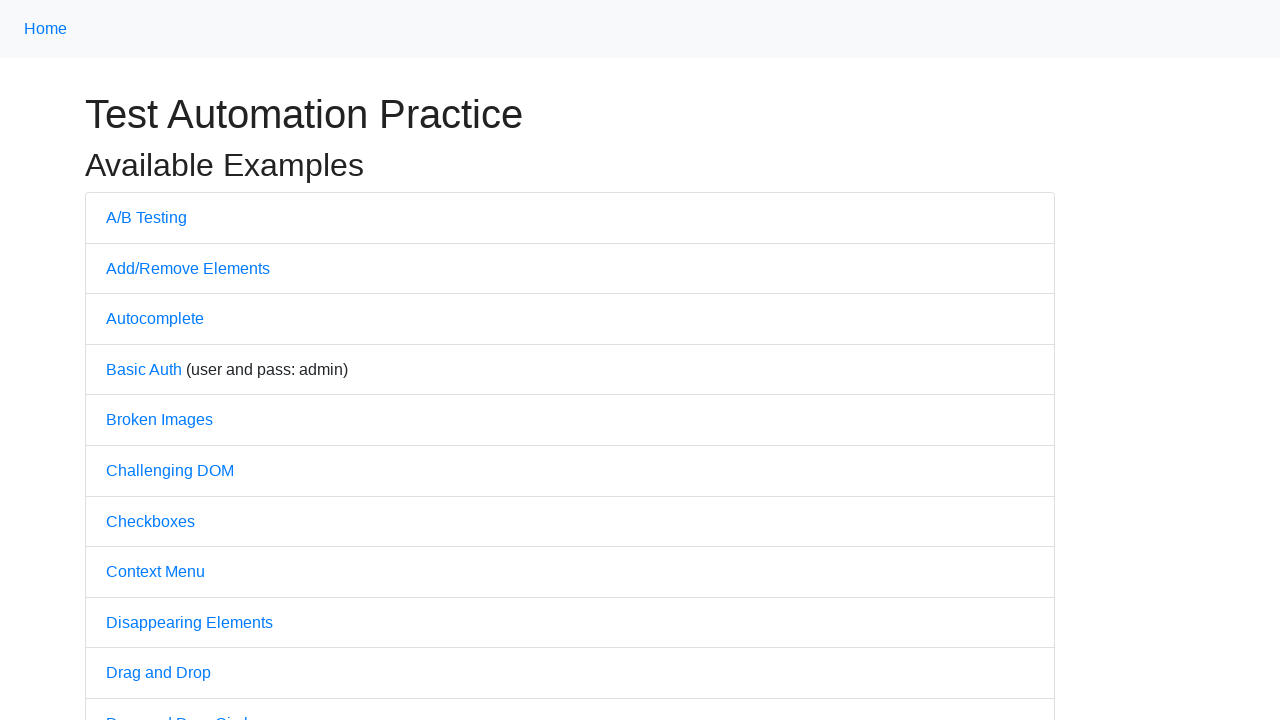

Clicked on the 'Autocomplete' link at (155, 319) on text=Autocomplete
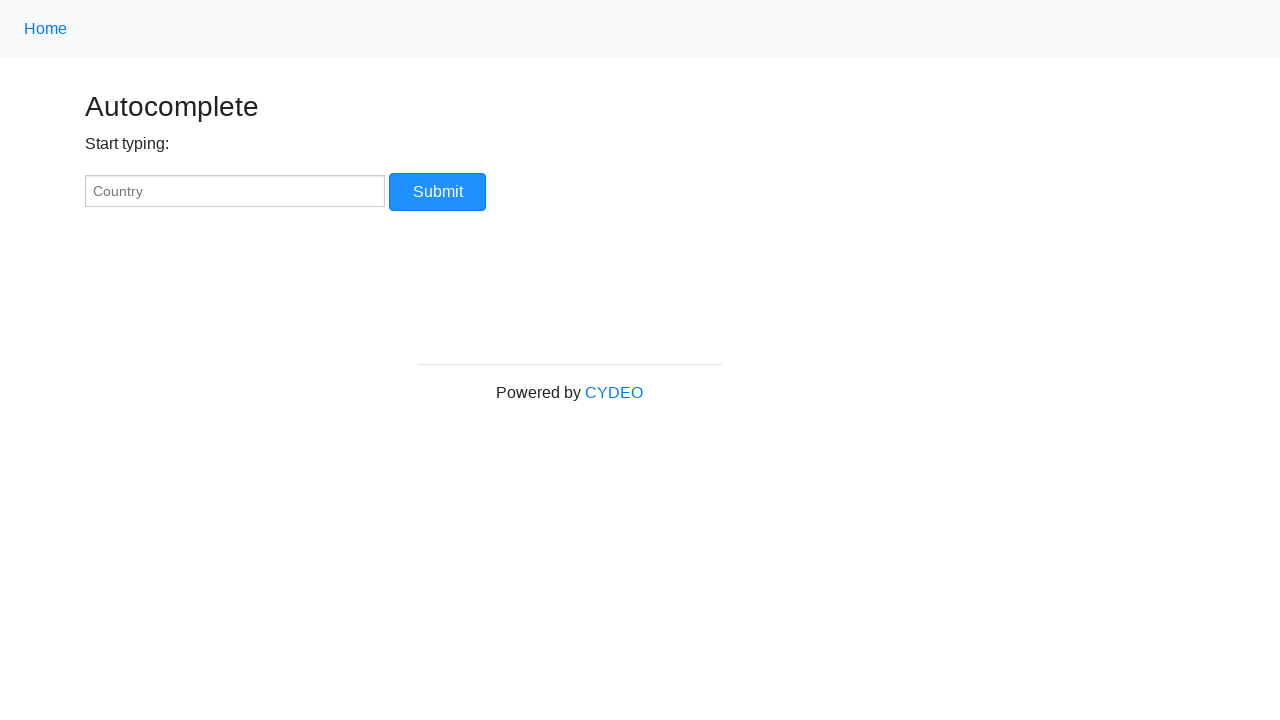

Autocomplete page loaded successfully (domcontentloaded state reached)
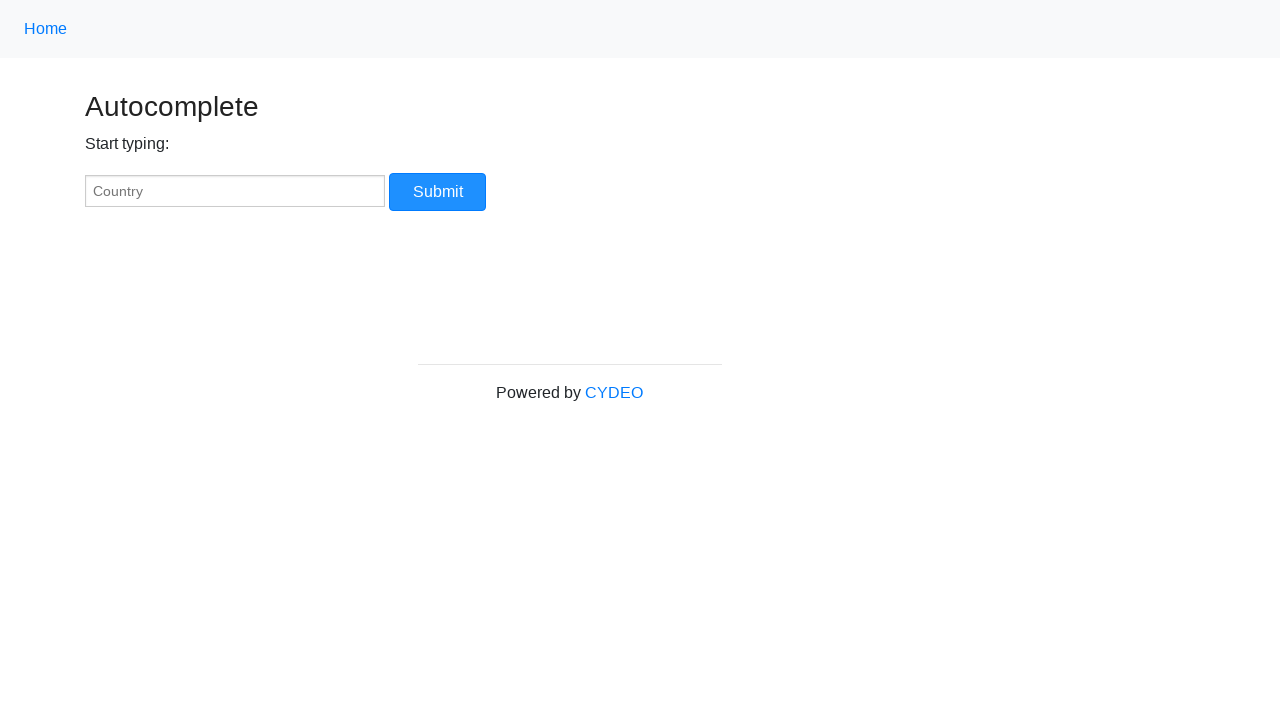

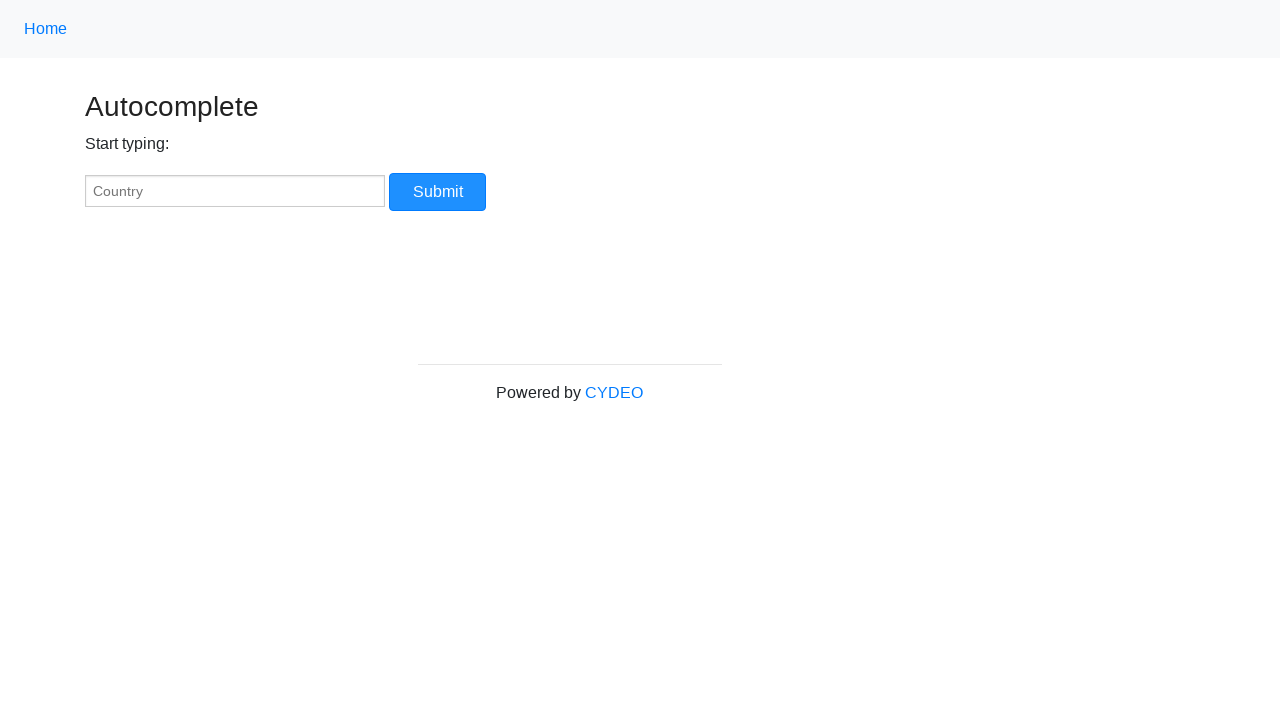